Tests registration form by filling required fields (first name, last name, email) and verifying successful submission

Starting URL: https://suninjuly.github.io/registration1.html

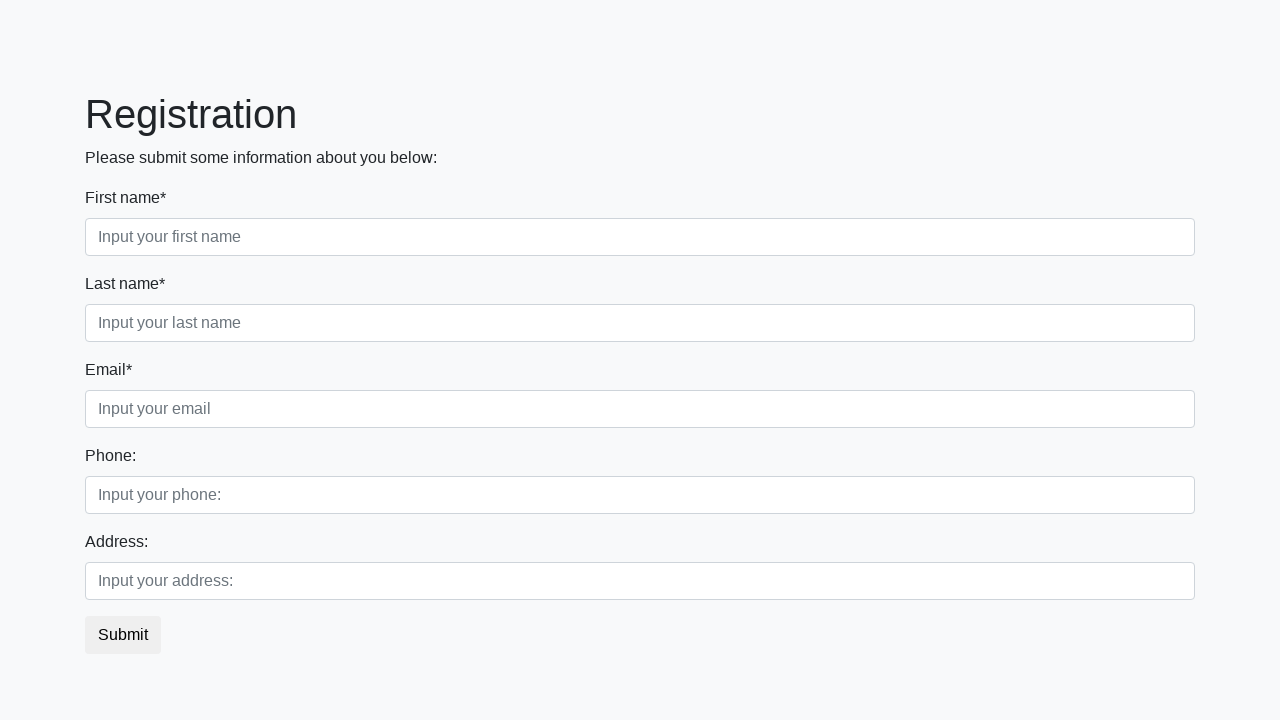

Filled first name field with 'John' on xpath=//label[text()='First name*']/following-sibling::input
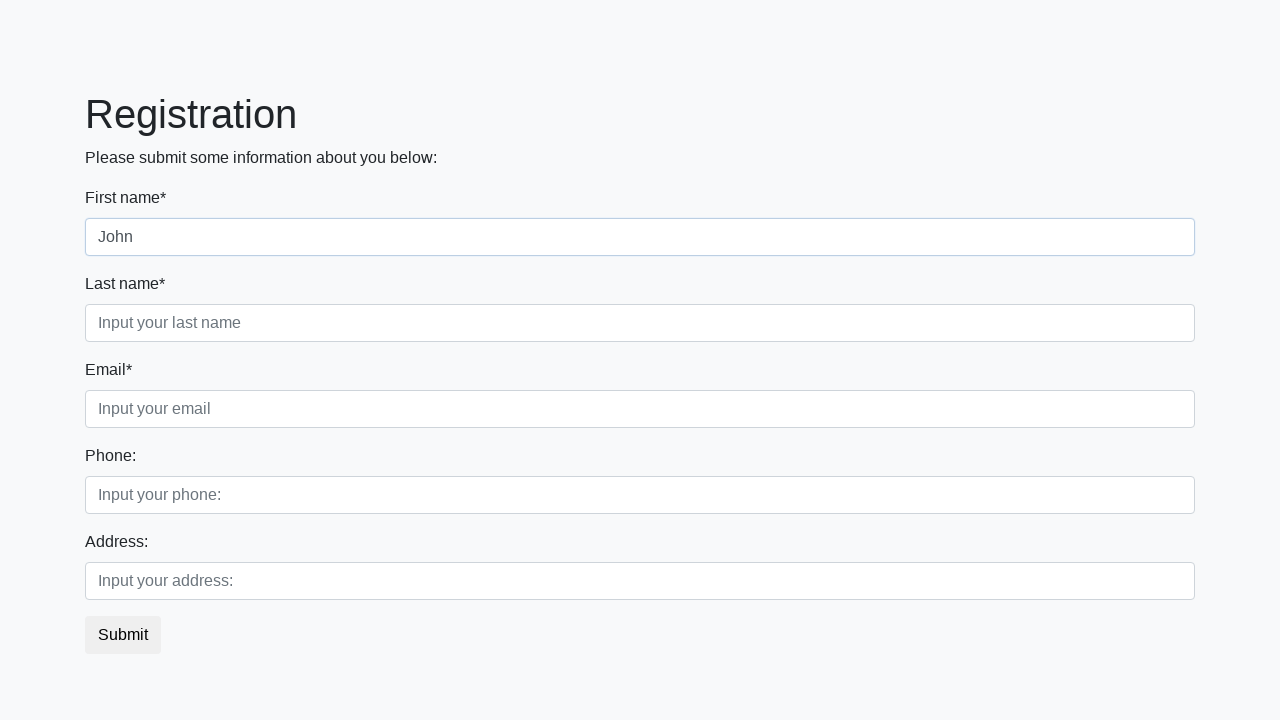

Filled last name field with 'Smith' on xpath=//label[text()='Last name*']/following-sibling::input
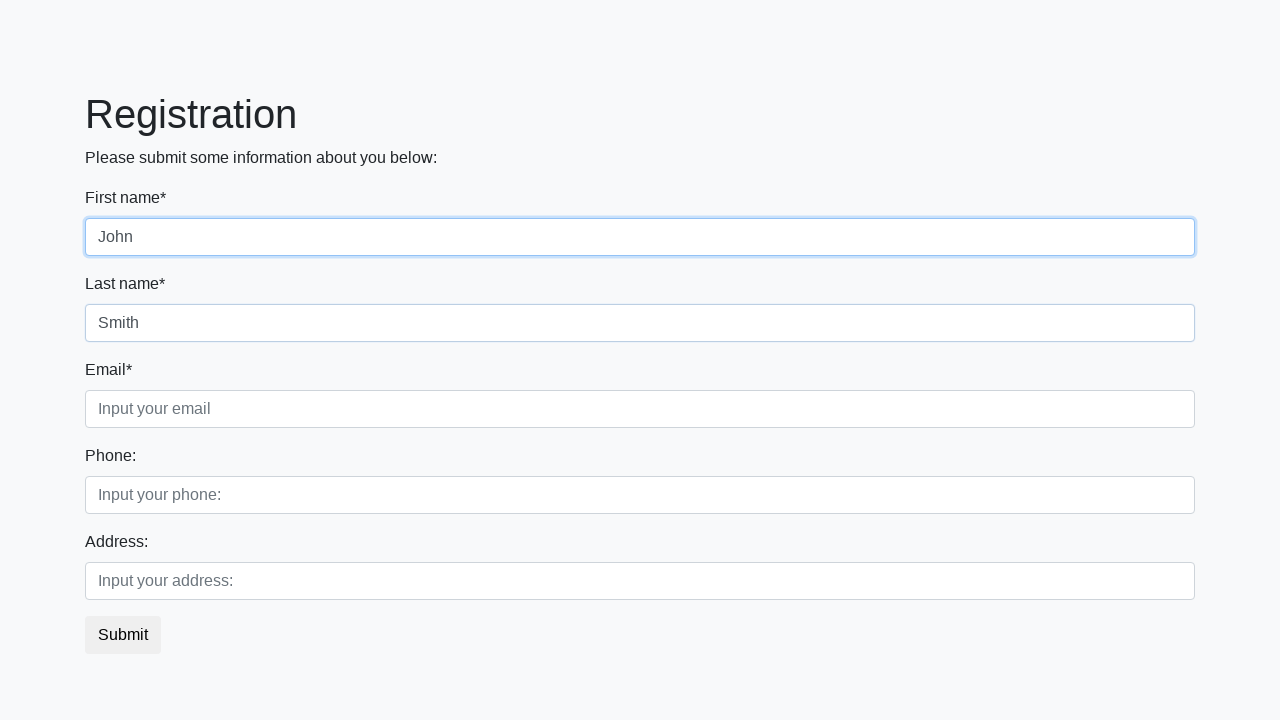

Filled email field with 'john.smith@example.com' on xpath=//label[text()='Email*']/following-sibling::input
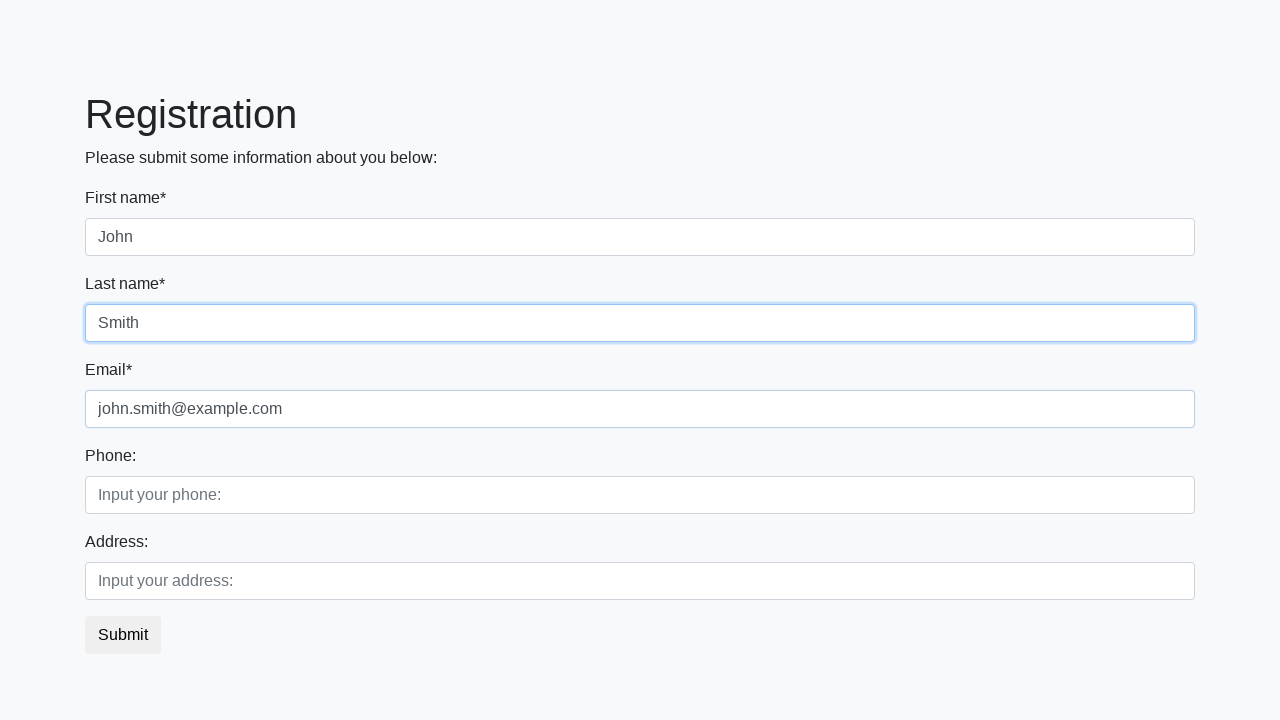

Clicked Submit button to register at (123, 635) on xpath=//button[contains(text(), 'Submit')]
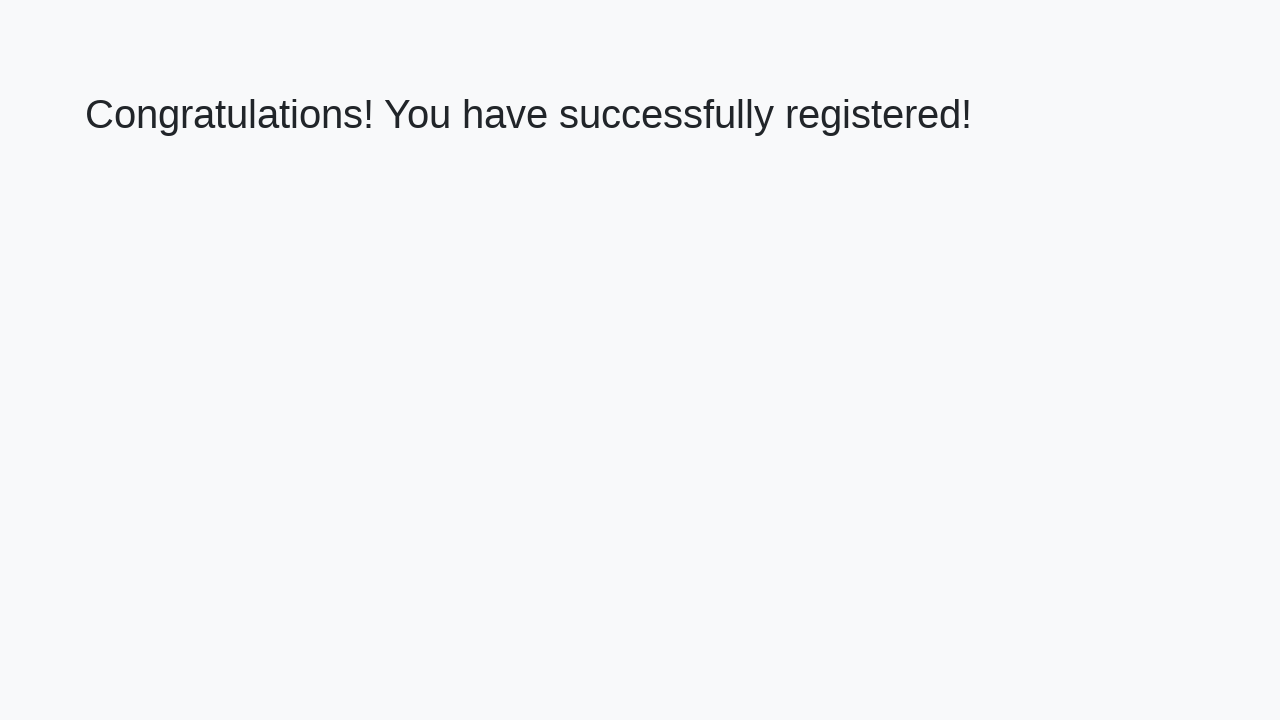

Retrieved success message text from h1 element
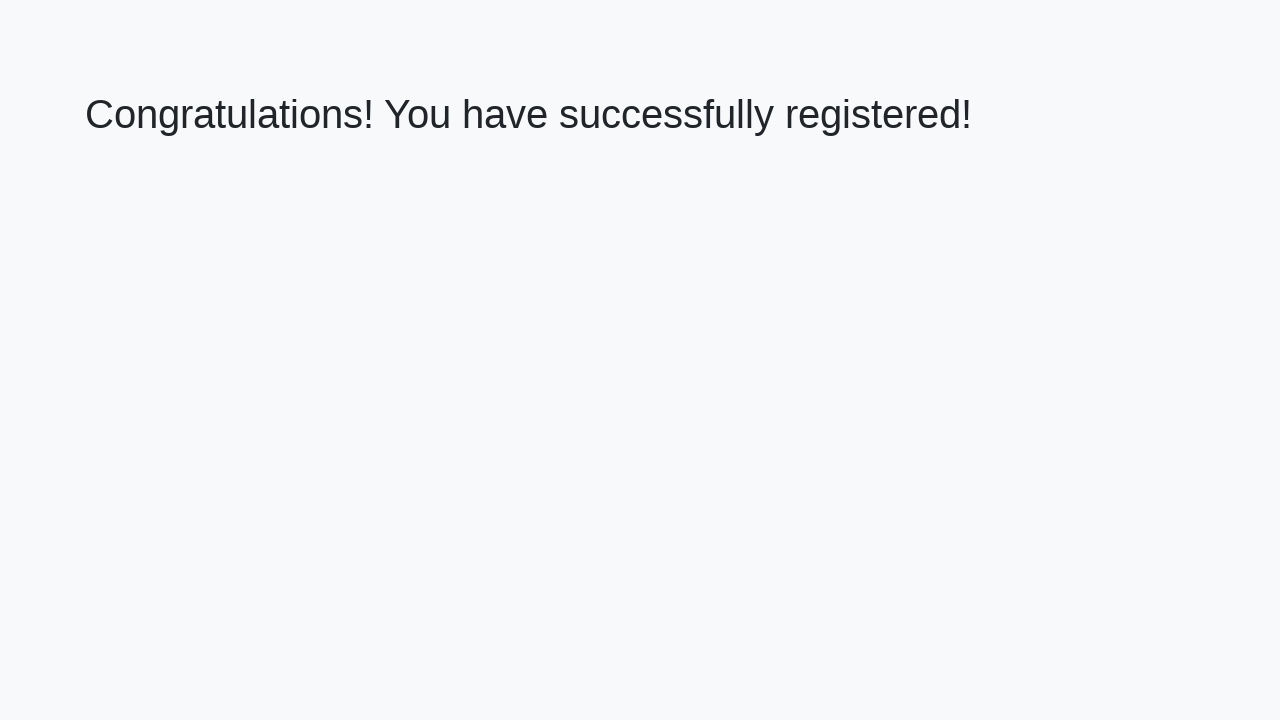

Verified success message matches expected text: 'Congratulations! You have successfully registered!'
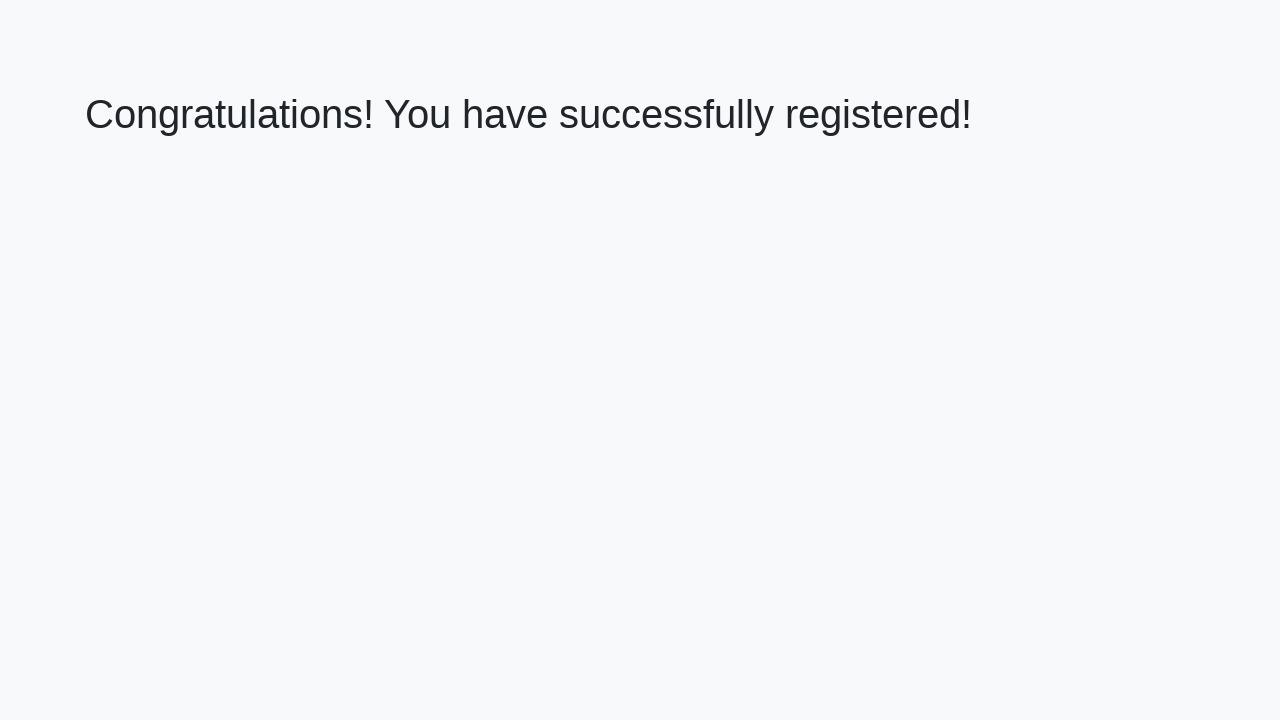

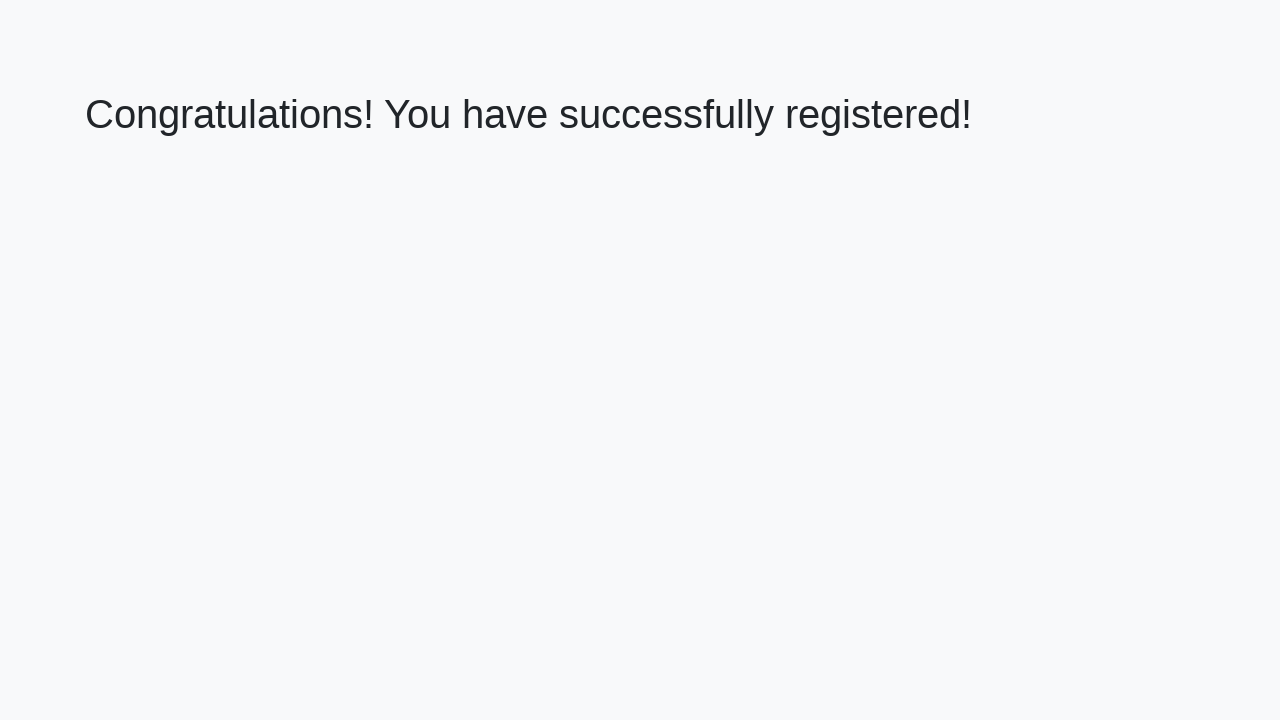